Tests the subject field autocomplete functionality by typing a letter and selecting from the dropdown suggestions

Starting URL: https://demoqa.com/forms

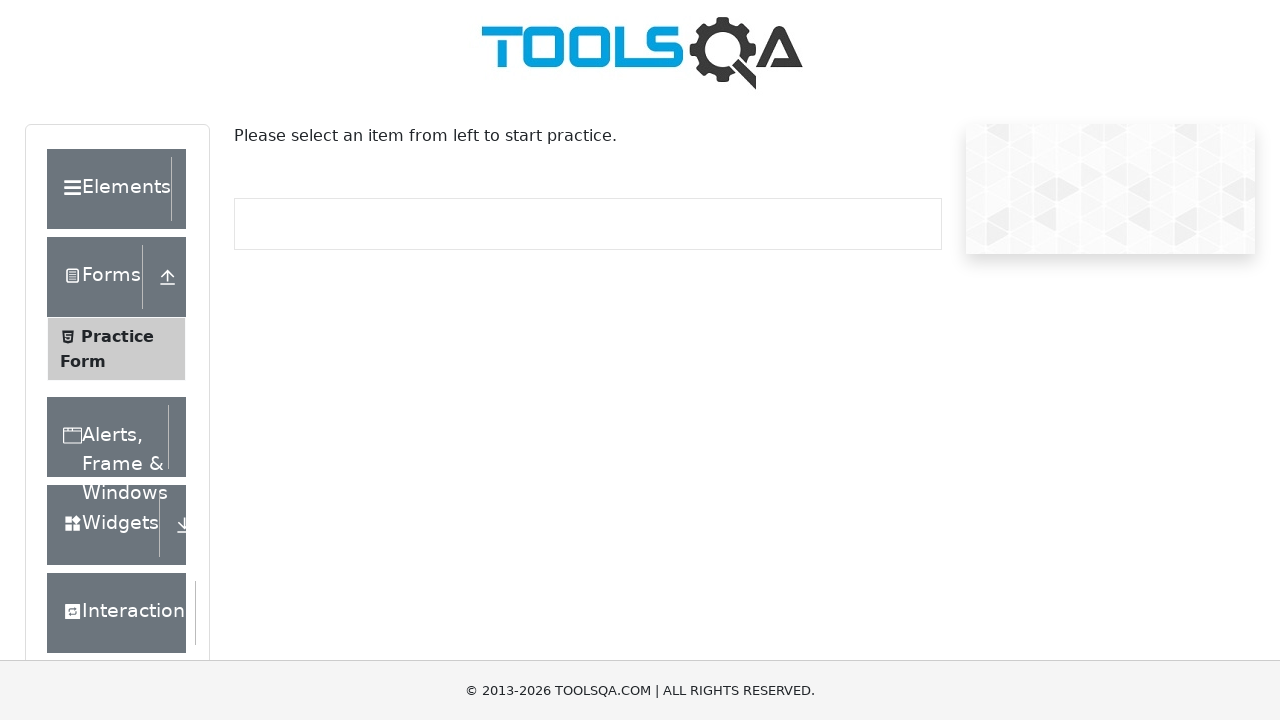

Clicked on Practice Form menu item at (117, 336) on xpath=//span[text()='Practice Form']
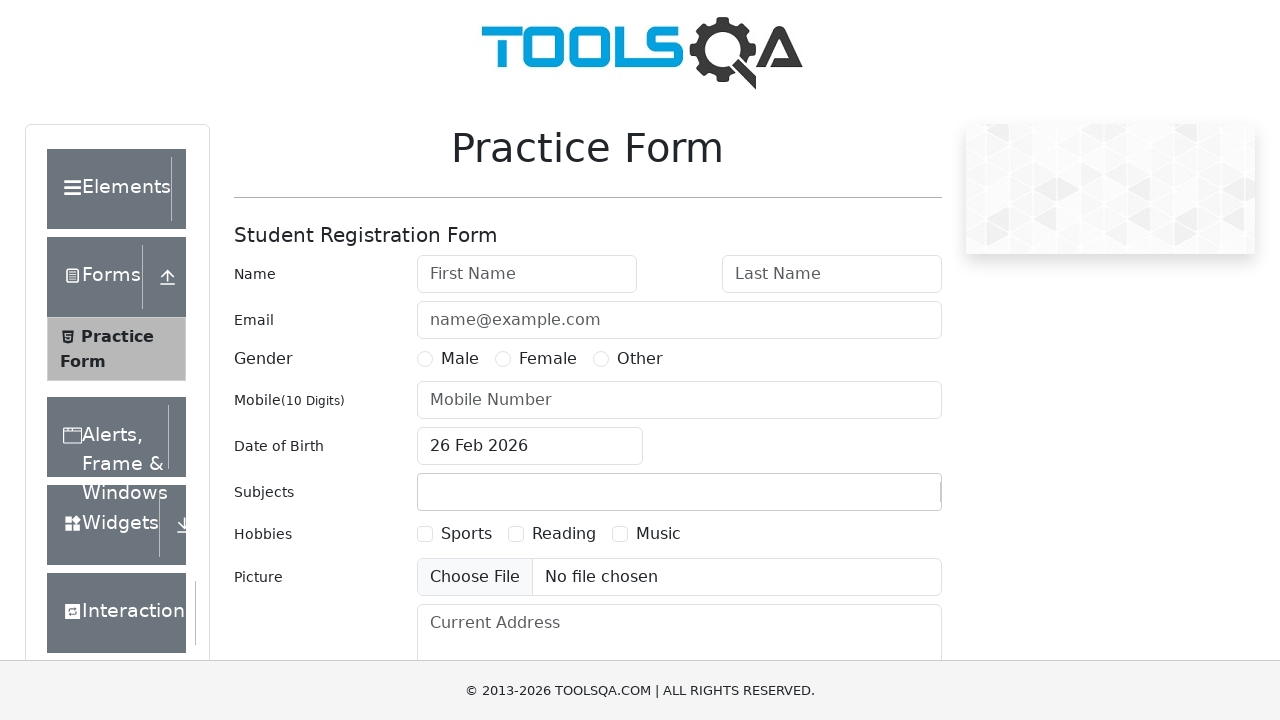

Typed 'E' in subjects field to trigger autocomplete dropdown on #subjectsInput
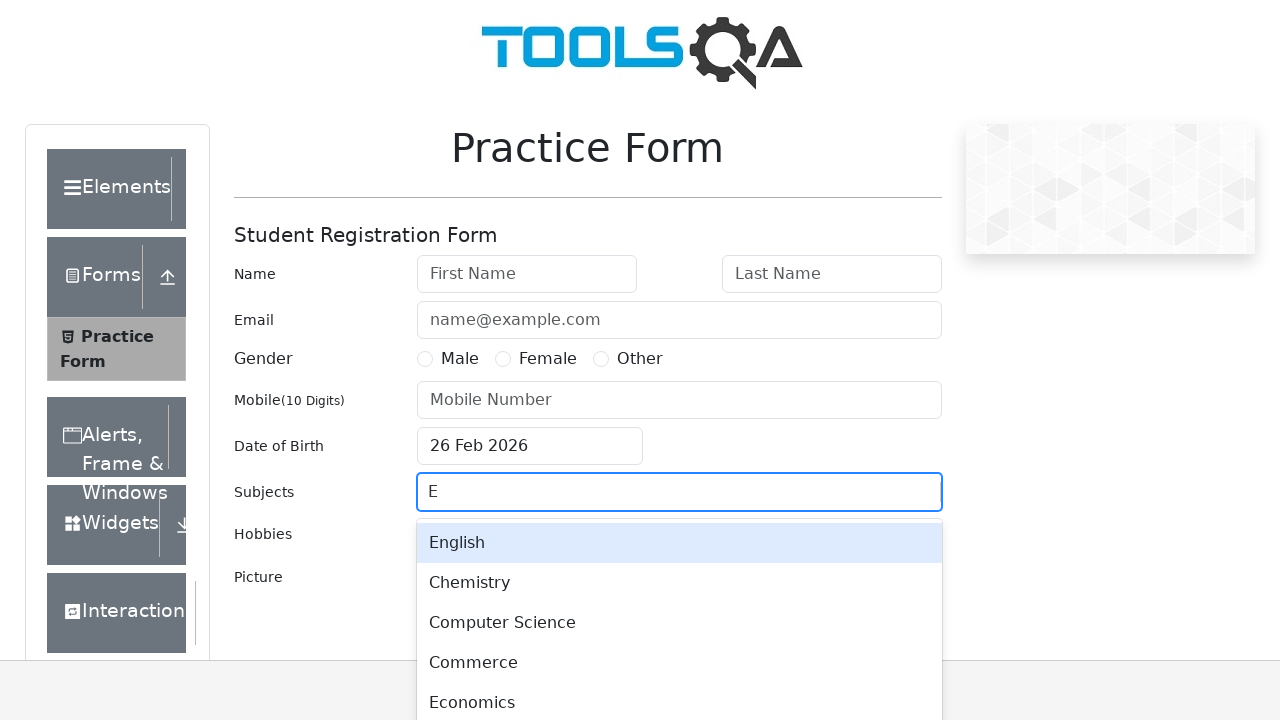

Selected 'English' from the autocomplete dropdown suggestions at (679, 543) on xpath=//div[contains(text(), 'English')]
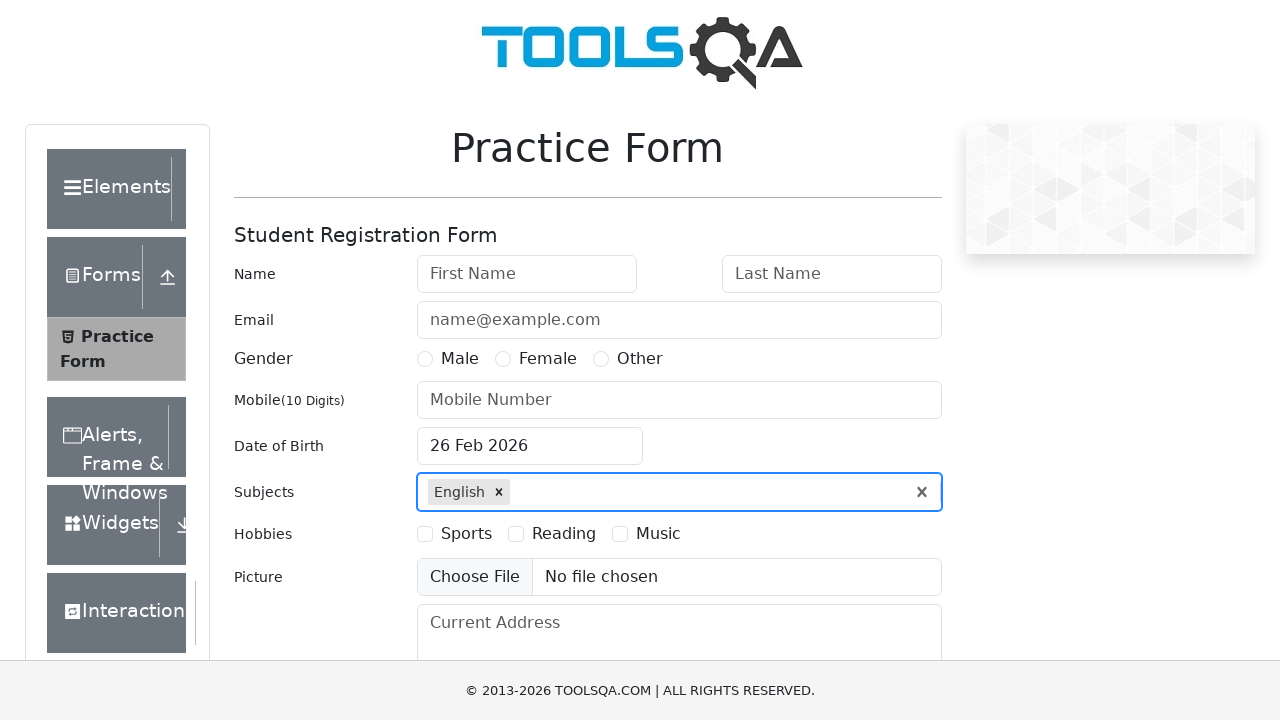

Verified that English was successfully selected in the subject field
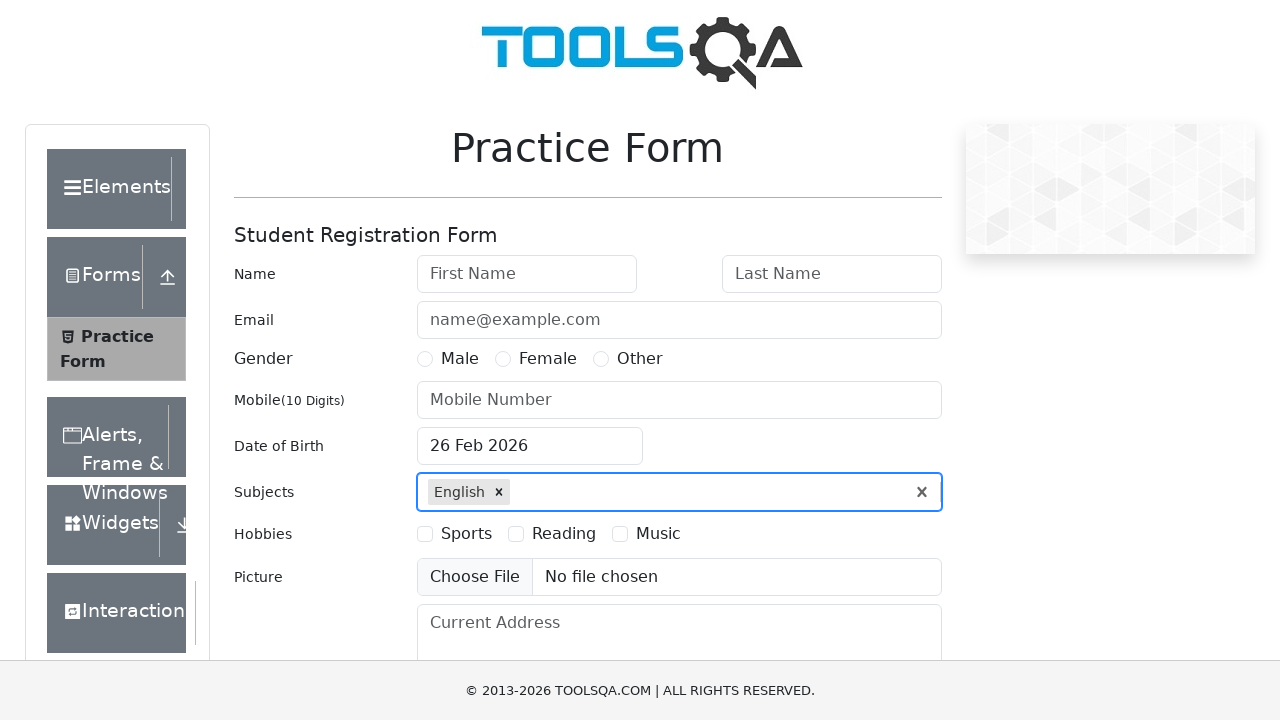

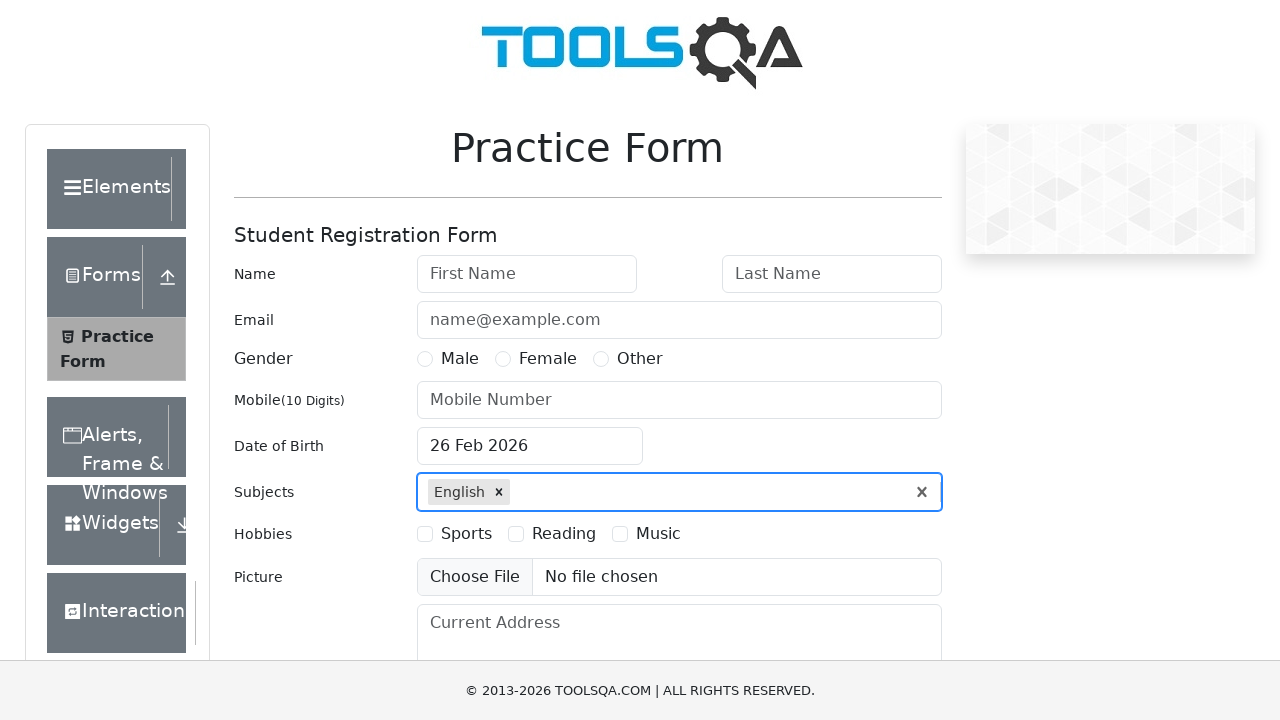